Tests dynamic element loading by clicking start button and waiting for element presence

Starting URL: https://the-internet.herokuapp.com/dynamic_loading/2

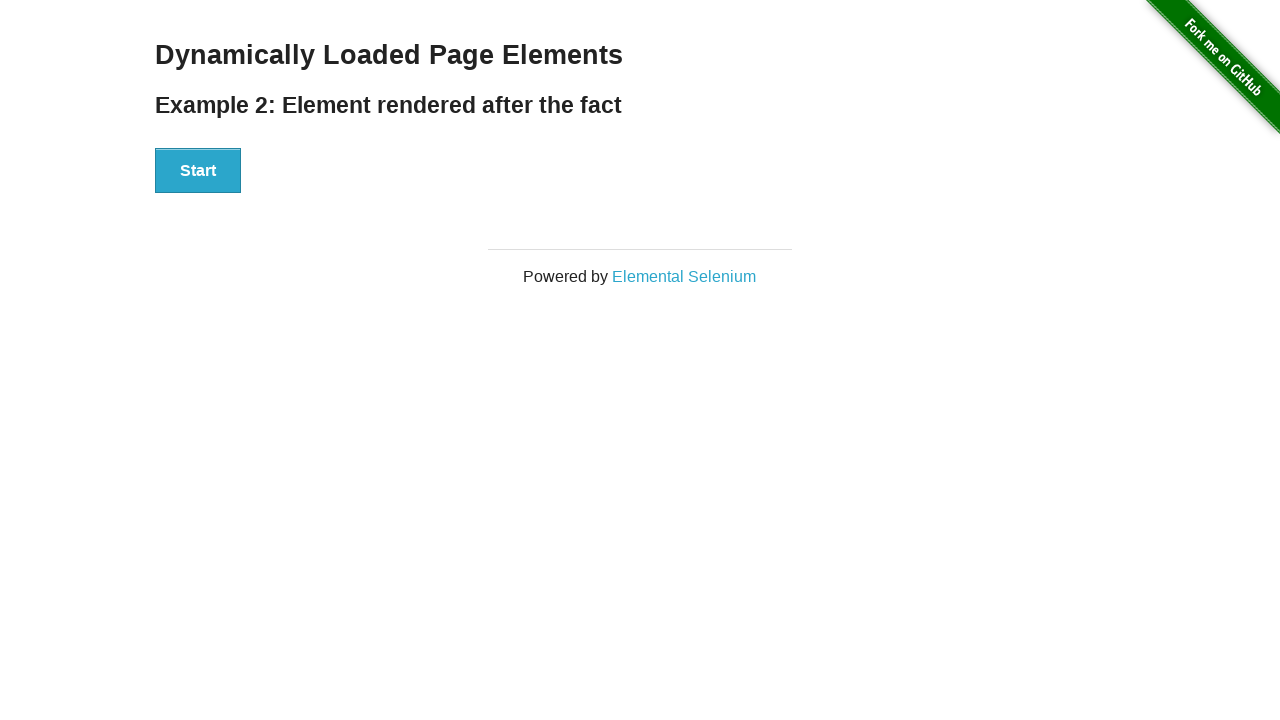

Clicked start button to trigger dynamic element loading at (198, 171) on xpath=//div[@id='start']/button
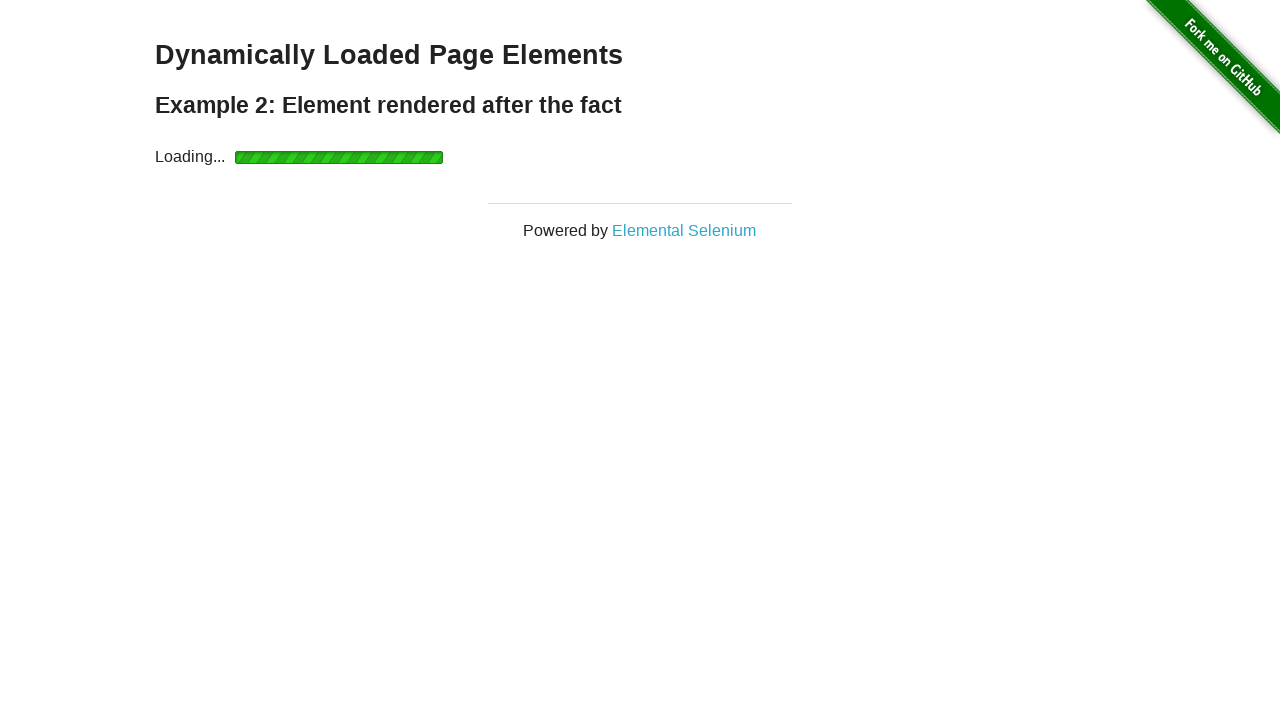

Dynamically loaded element appeared and is now present
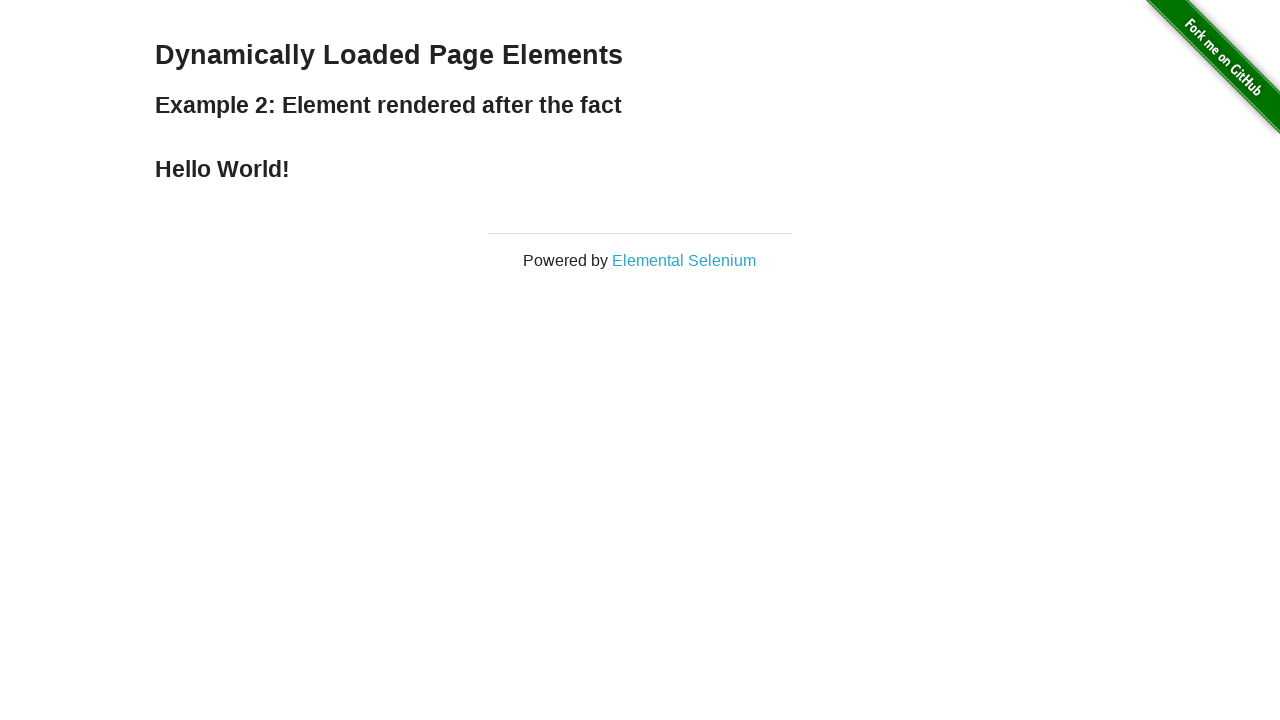

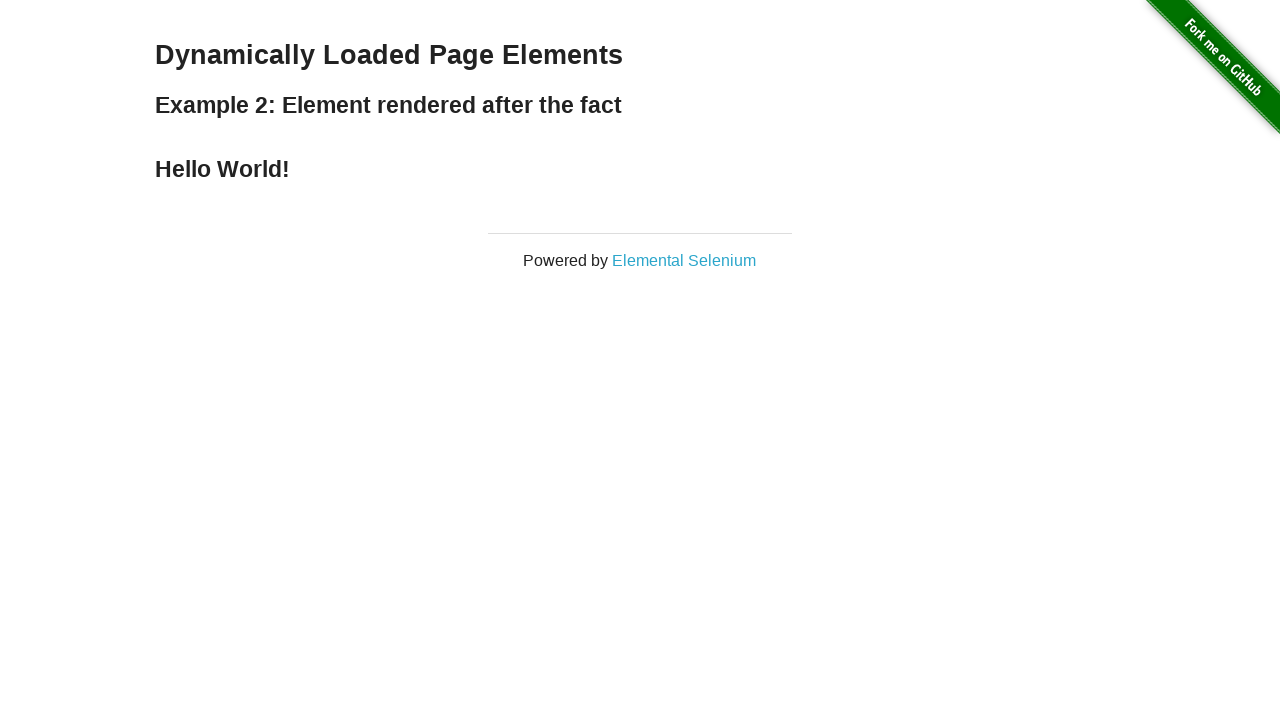